Tests window handling with another variation, clicking a link to open a new window and verifying text and titles

Starting URL: https://the-internet.herokuapp.com/windows

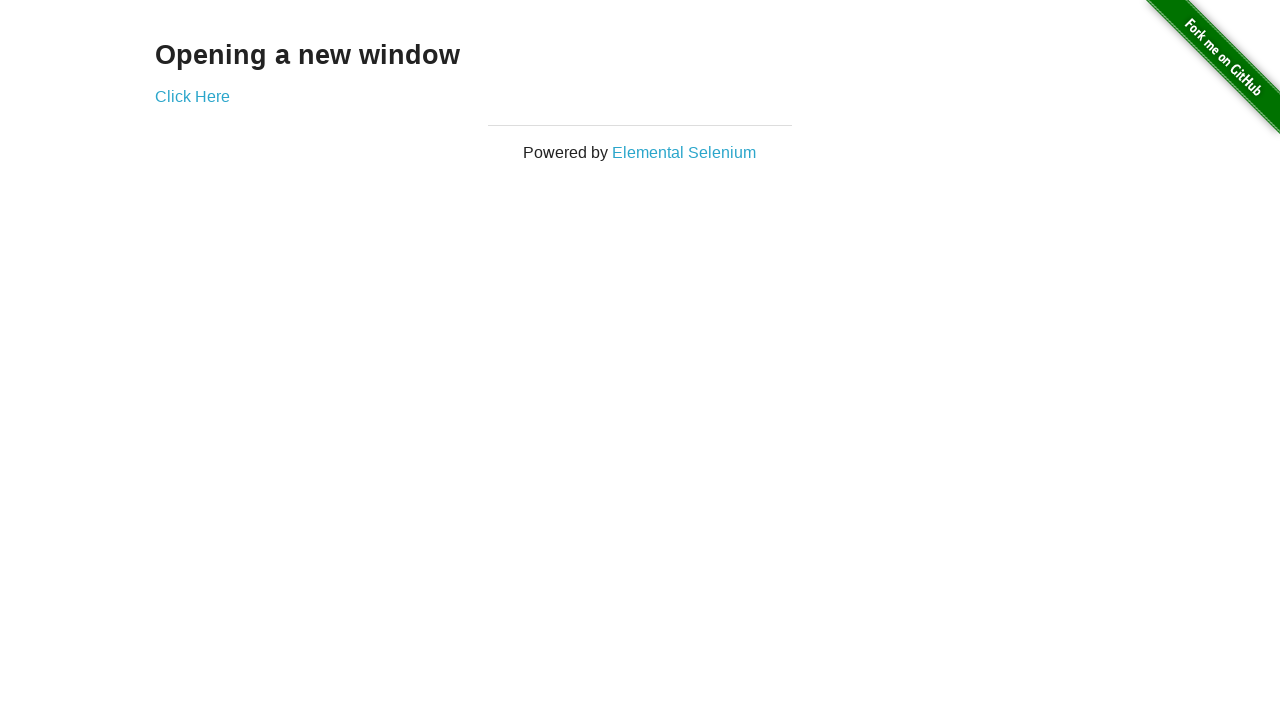

Stored reference to original page
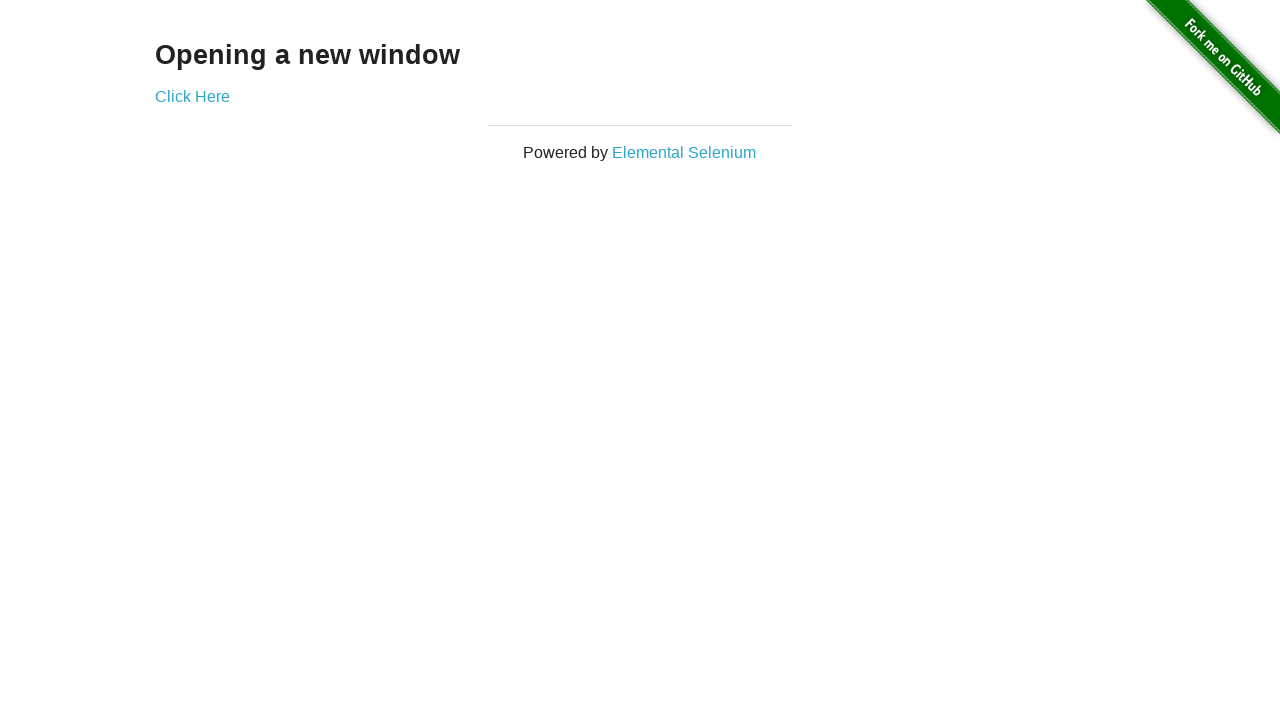

Retrieved heading text from initial page
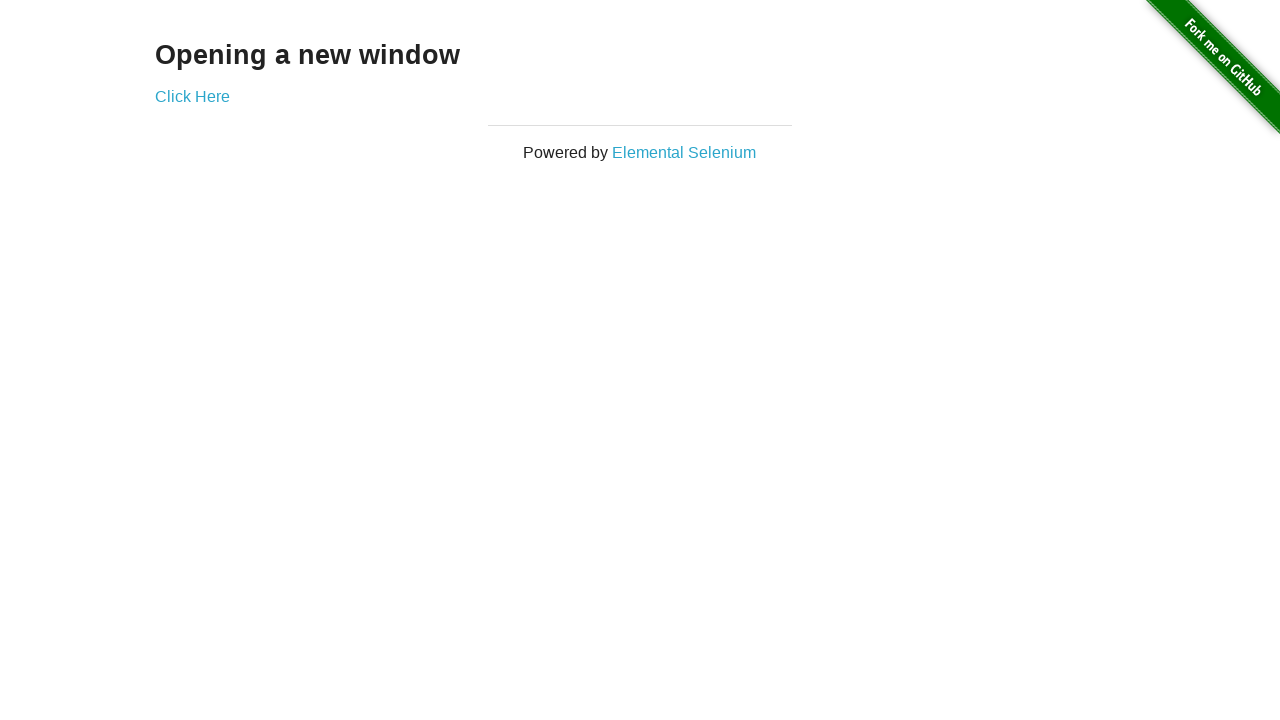

Verified heading text is 'Opening a new window'
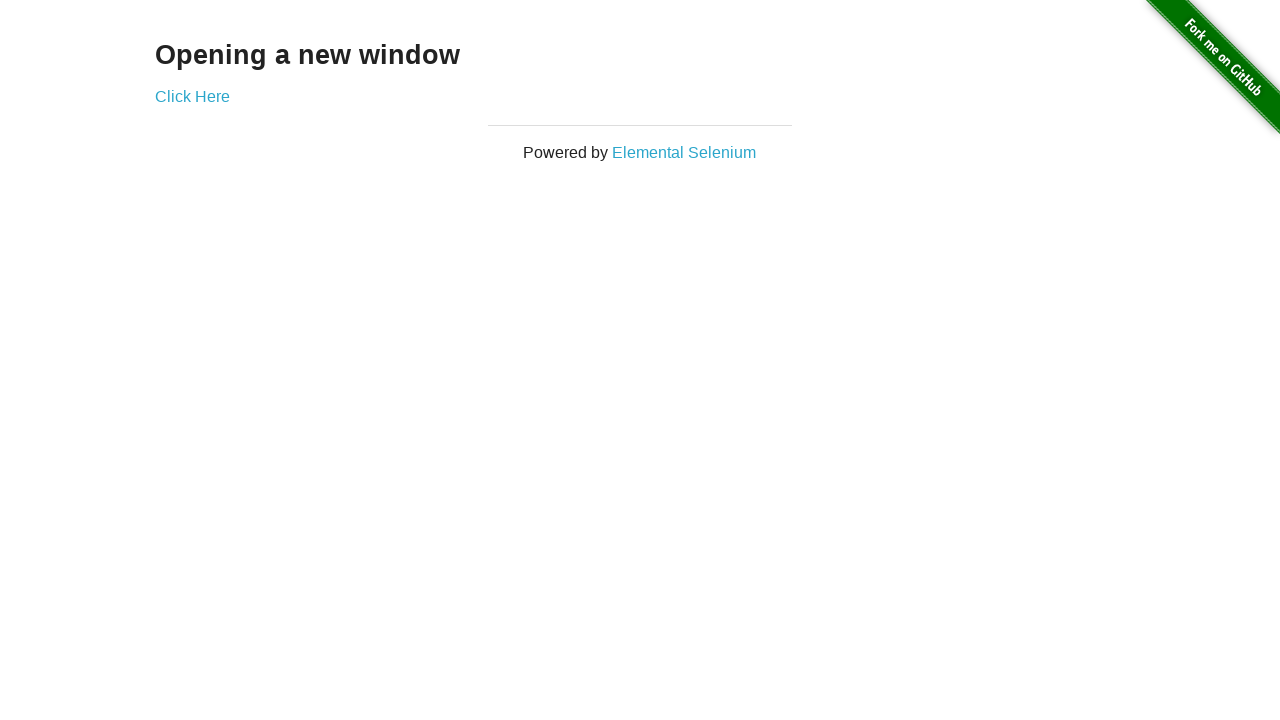

Verified initial page title is 'The Internet'
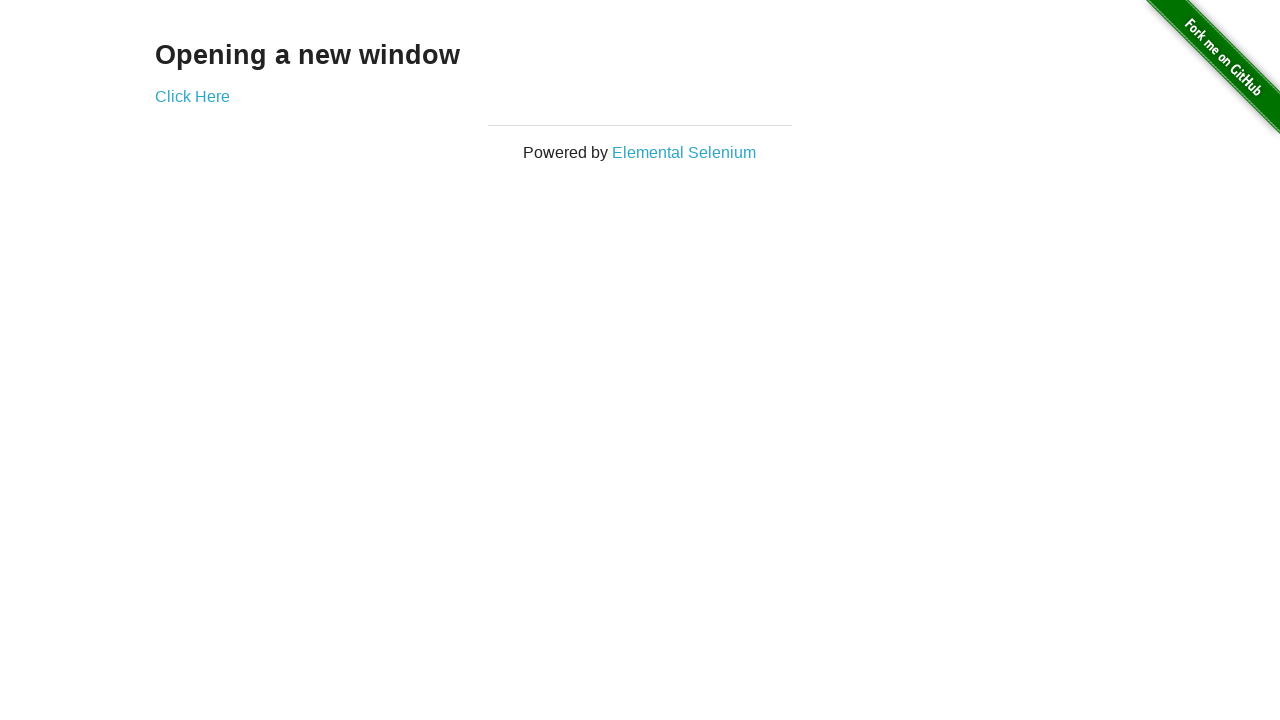

Clicked link to open new window at (192, 96) on (//a)[2]
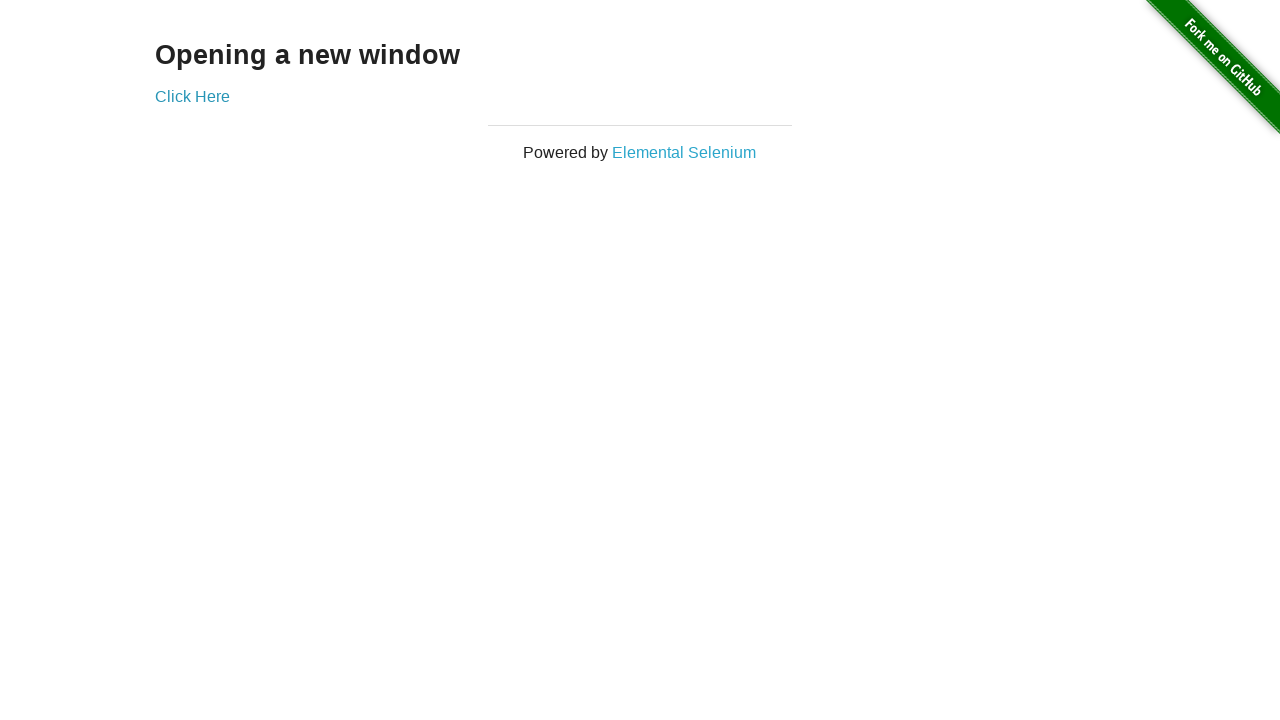

New window opened and captured
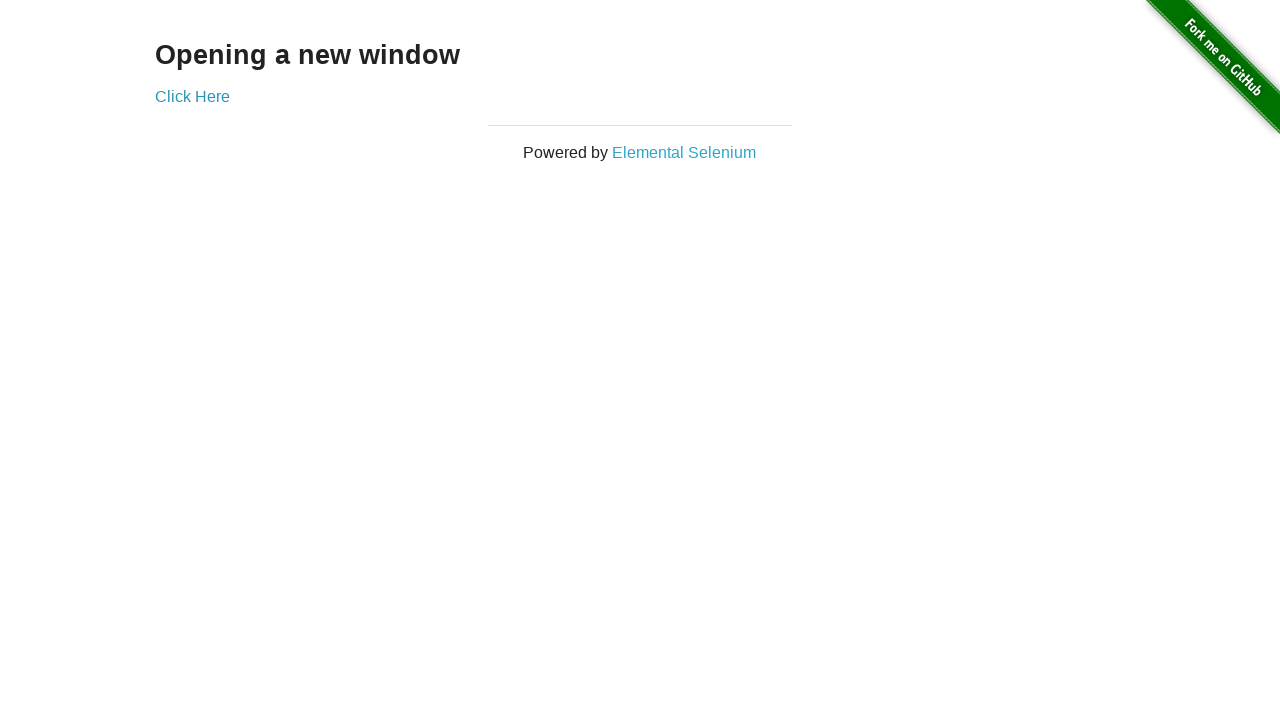

Verified new window title is 'New Window'
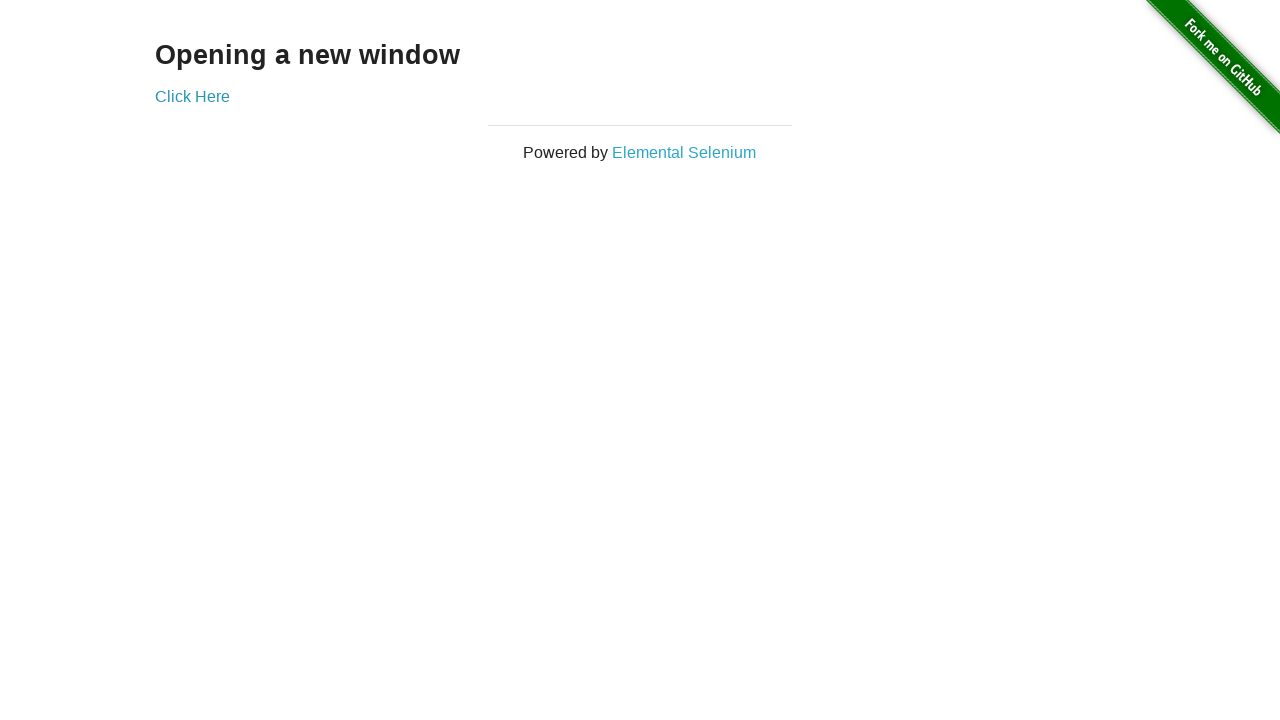

Brought original page to front
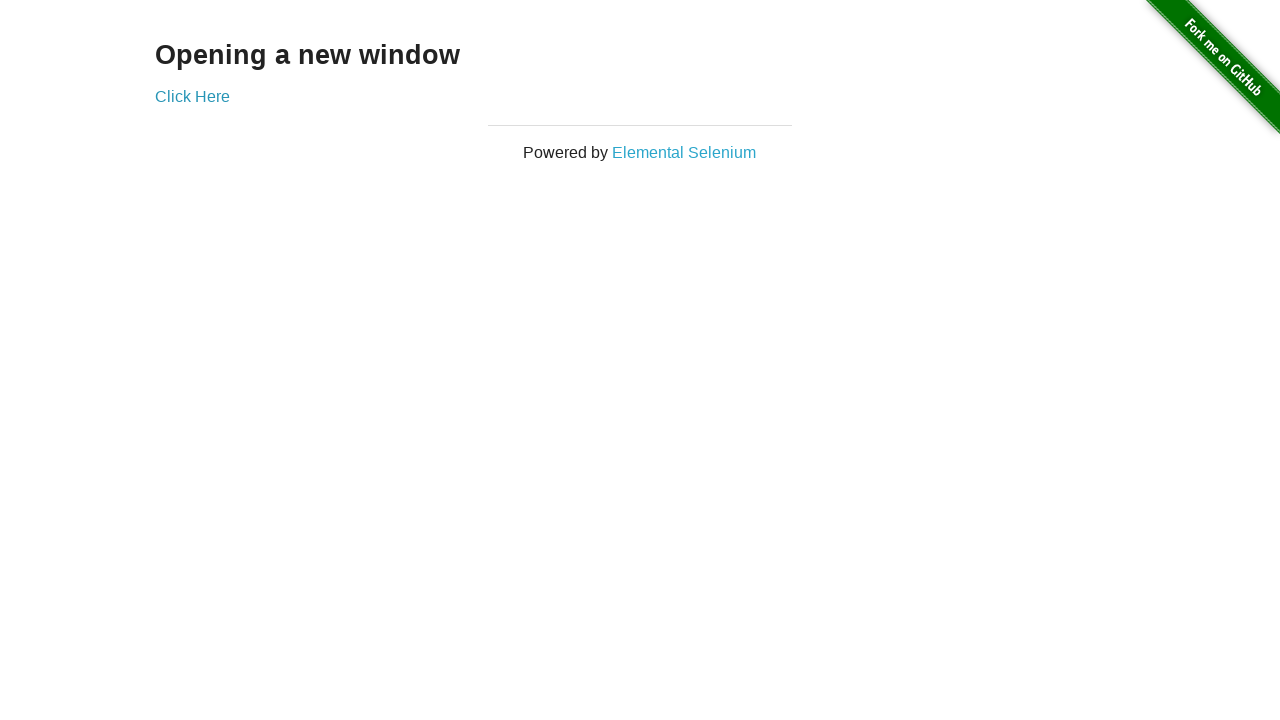

Verified original page title is still 'The Internet'
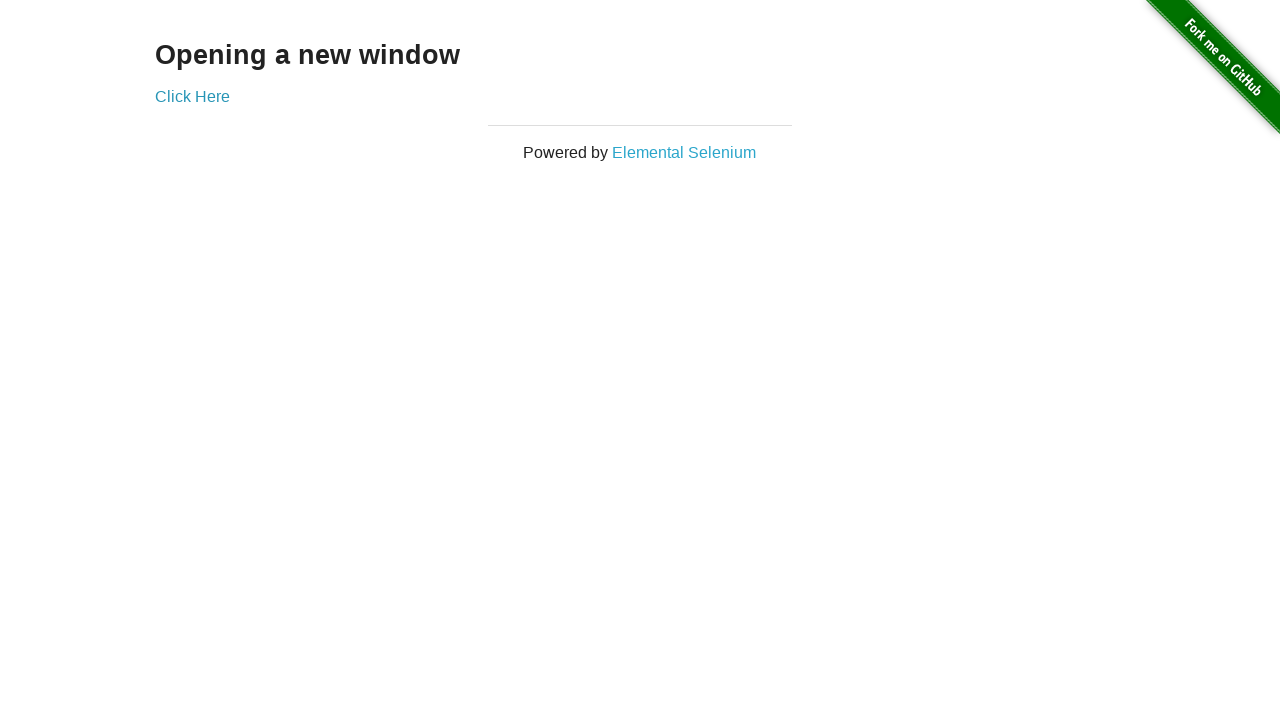

Brought new window to front
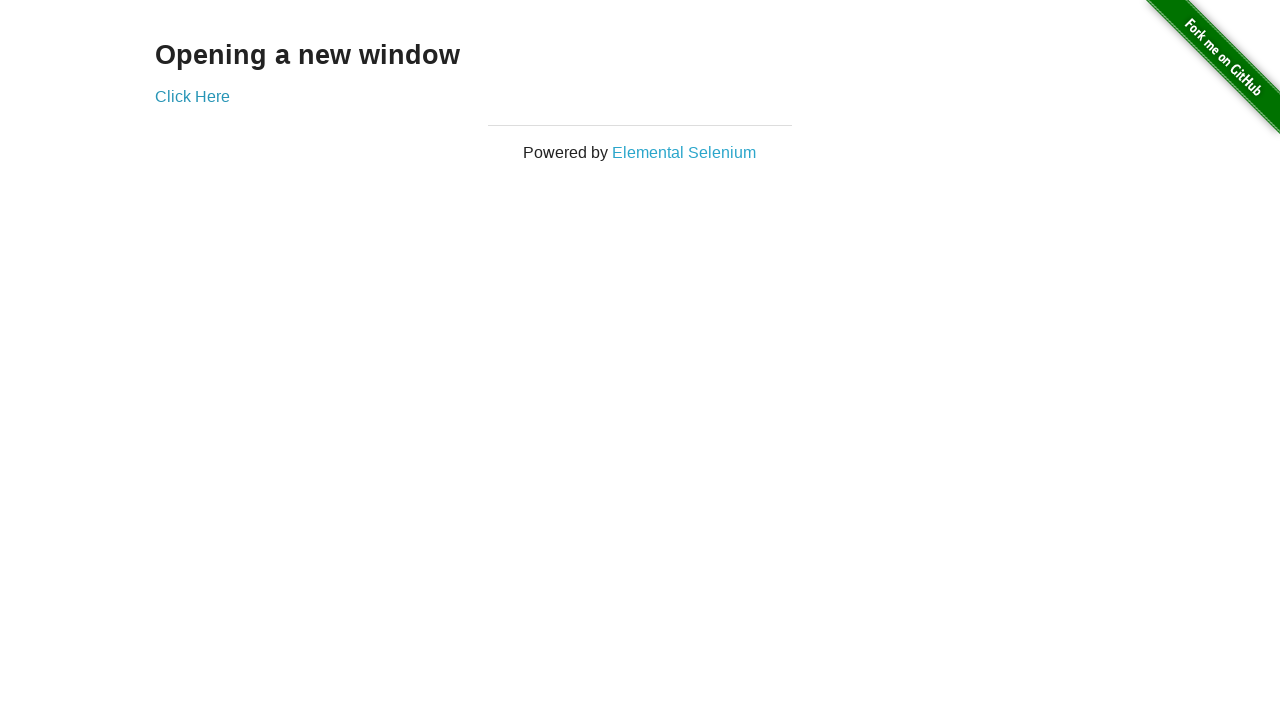

Switched back to original window
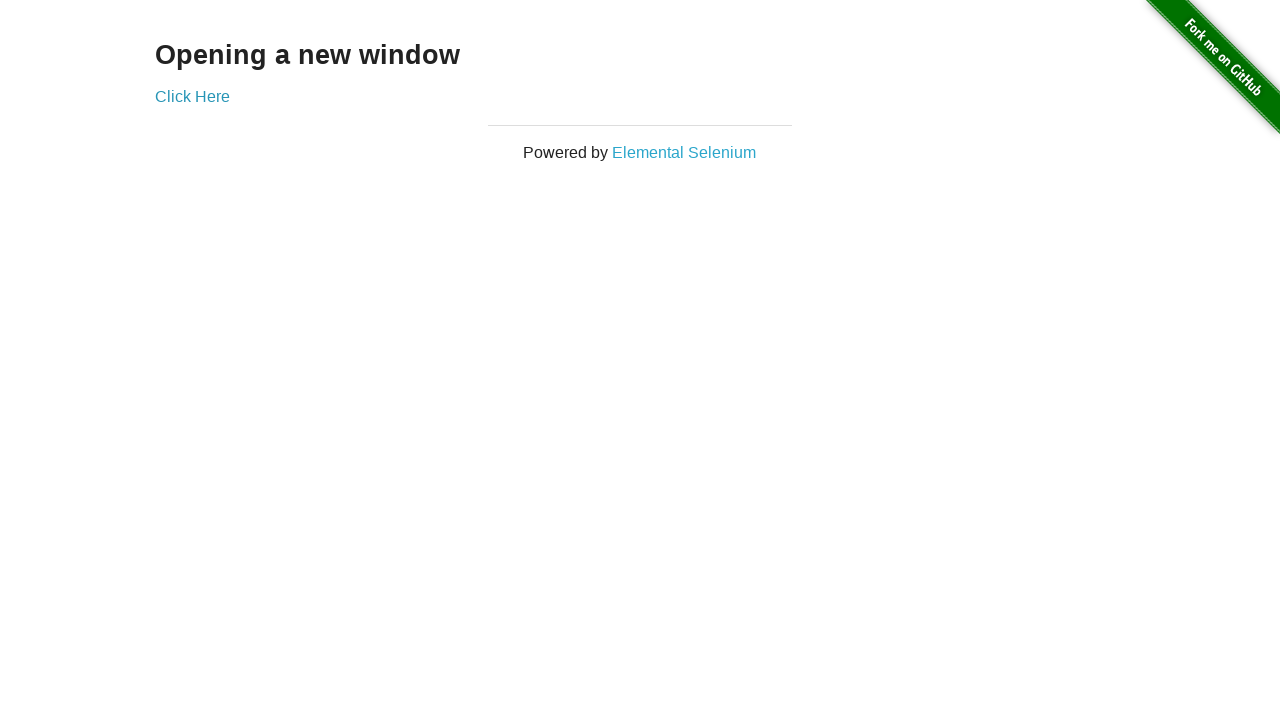

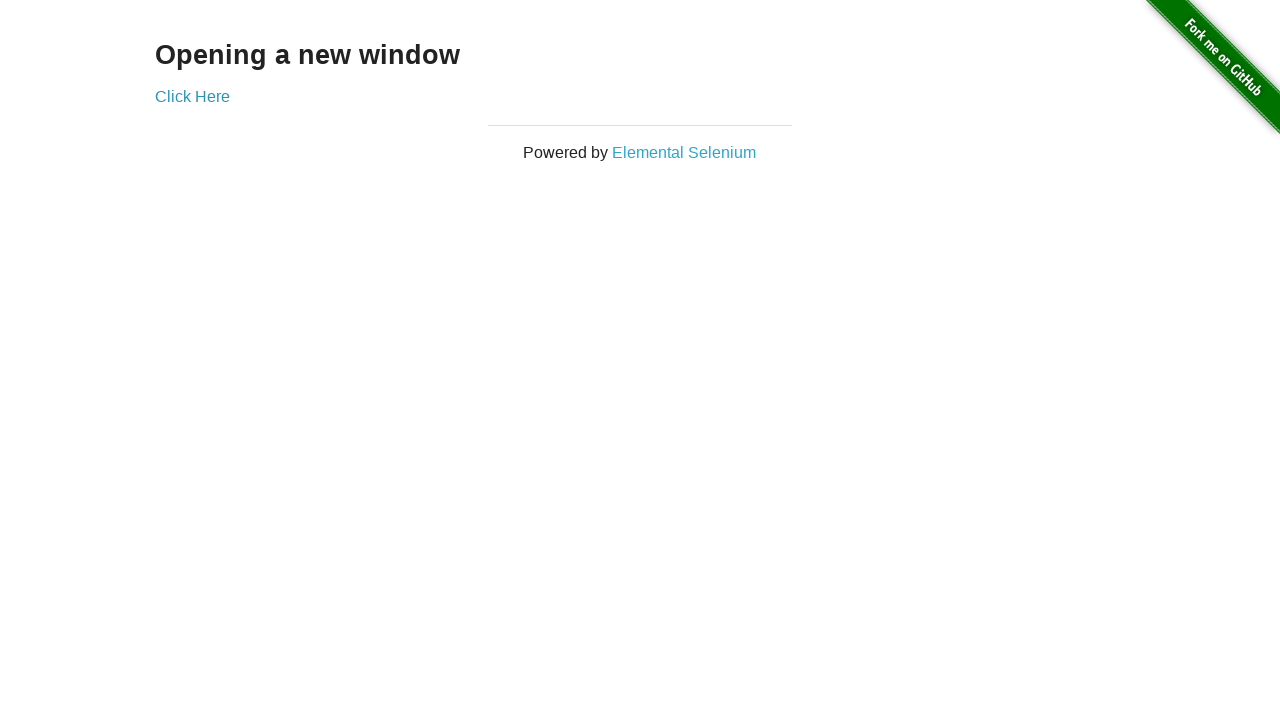